Navigates to Form Authentication page and verifies the page title is correct

Starting URL: https://the-internet.herokuapp.com/

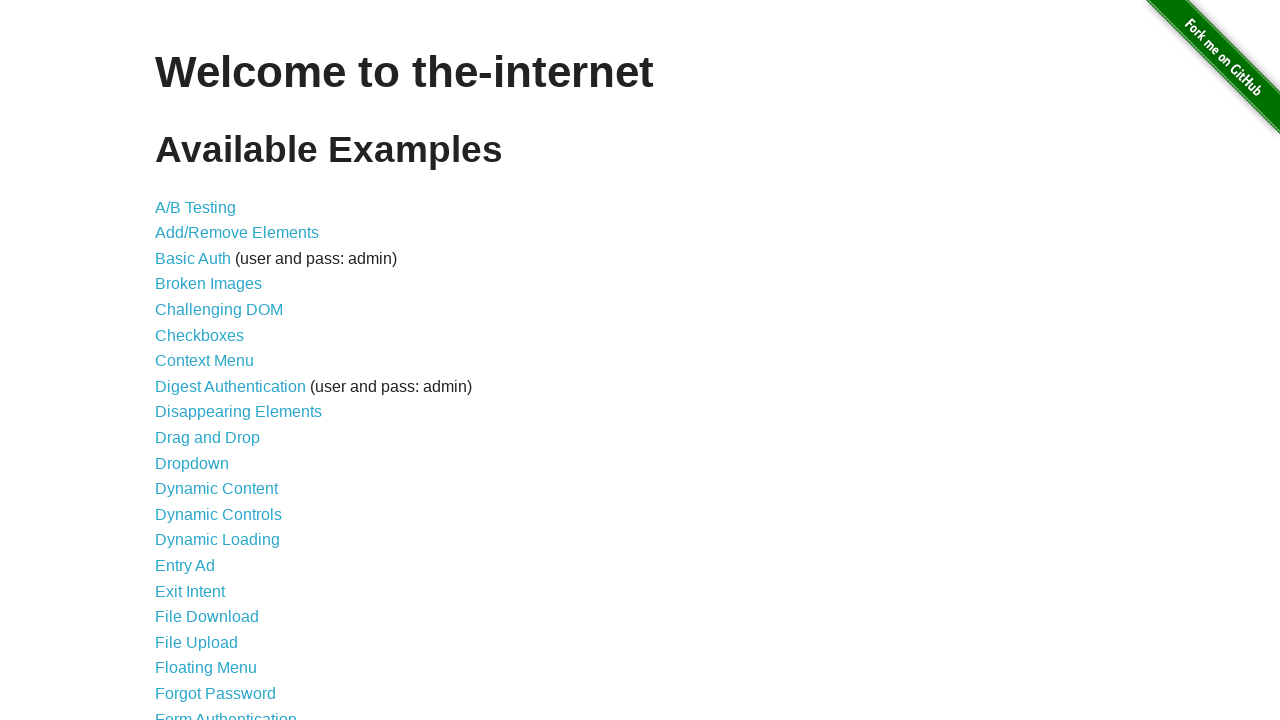

Clicked on Form Authentication link at (226, 712) on text=Form Authentication
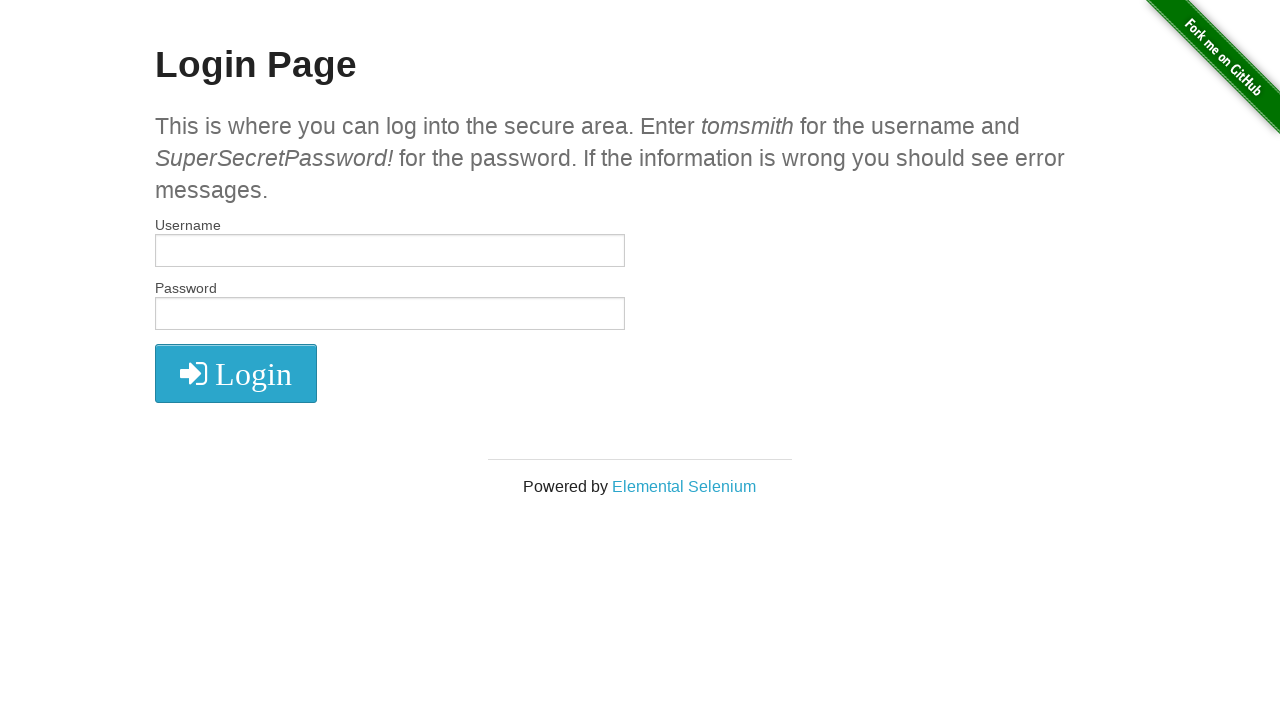

Retrieved page title from h2 element
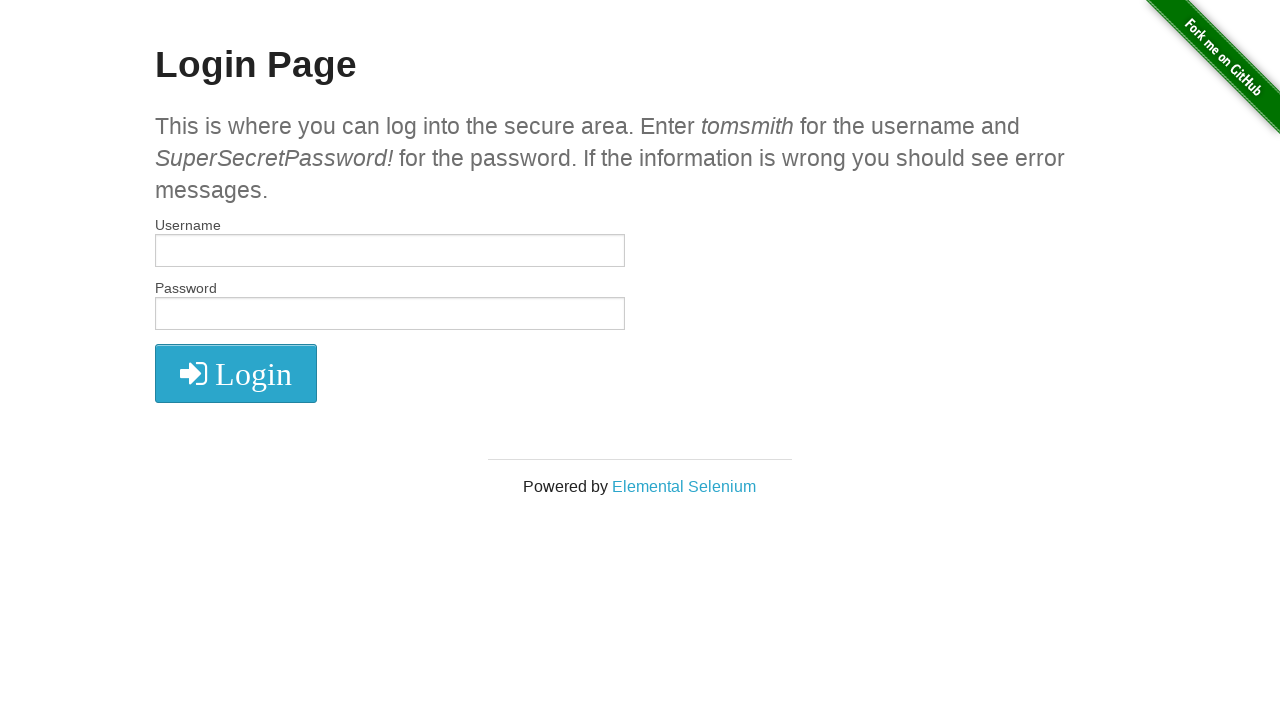

Verified page title is 'Login Page'
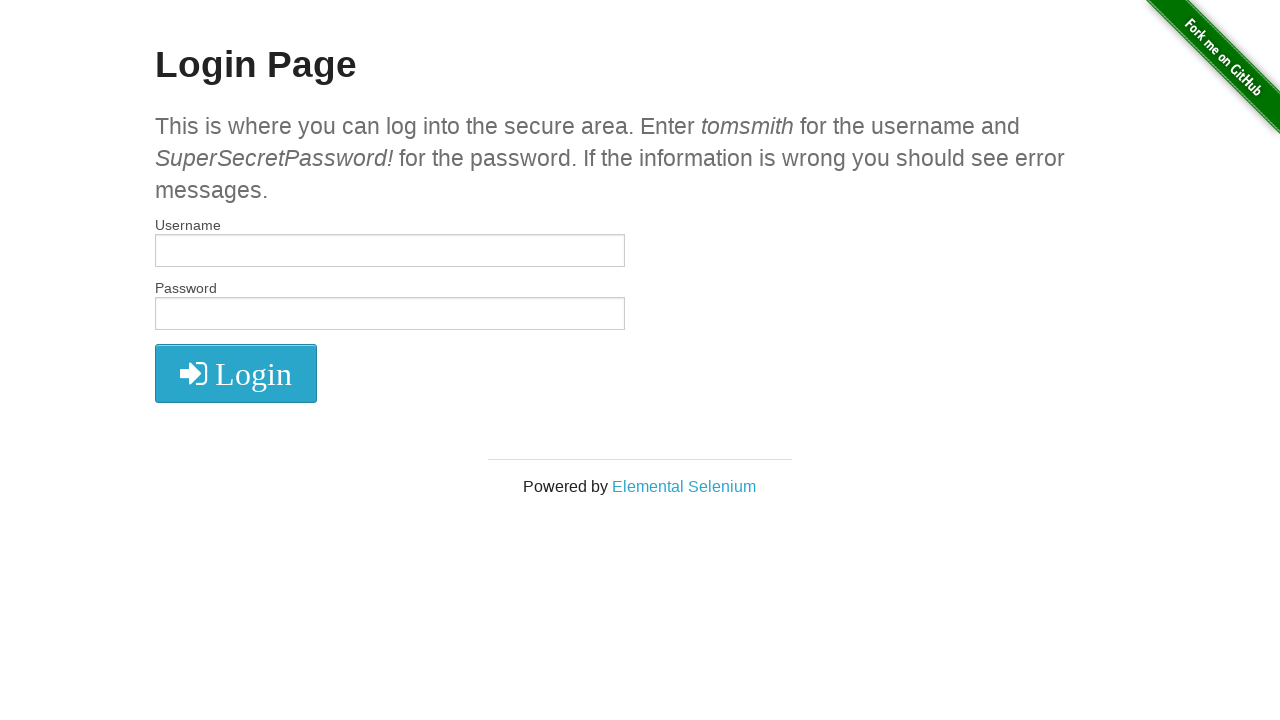

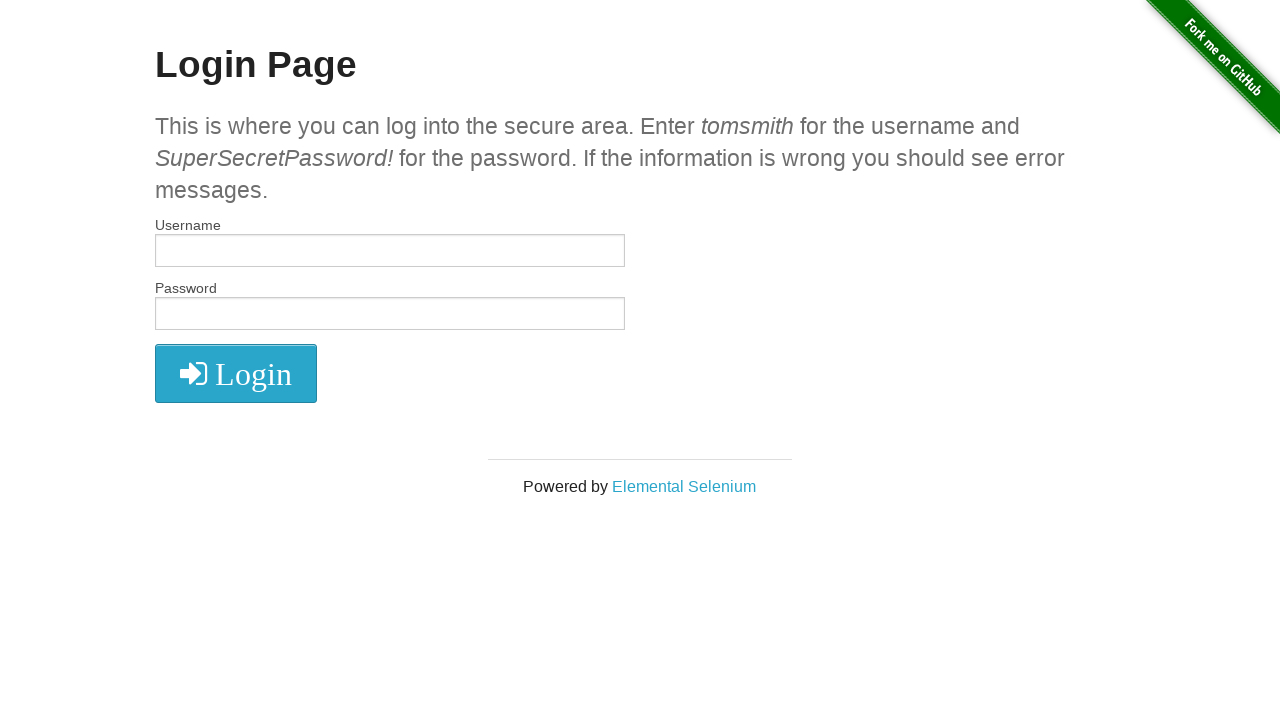